Tests keyboard actions by sending various key presses (arrow keys, enter, letters) on a key press testing page, then navigates to a text comparison site to test copy-paste functionality using Ctrl+A, Ctrl+C, Tab, and Ctrl+V keyboard shortcuts.

Starting URL: https://the-internet.herokuapp.com/key_presses

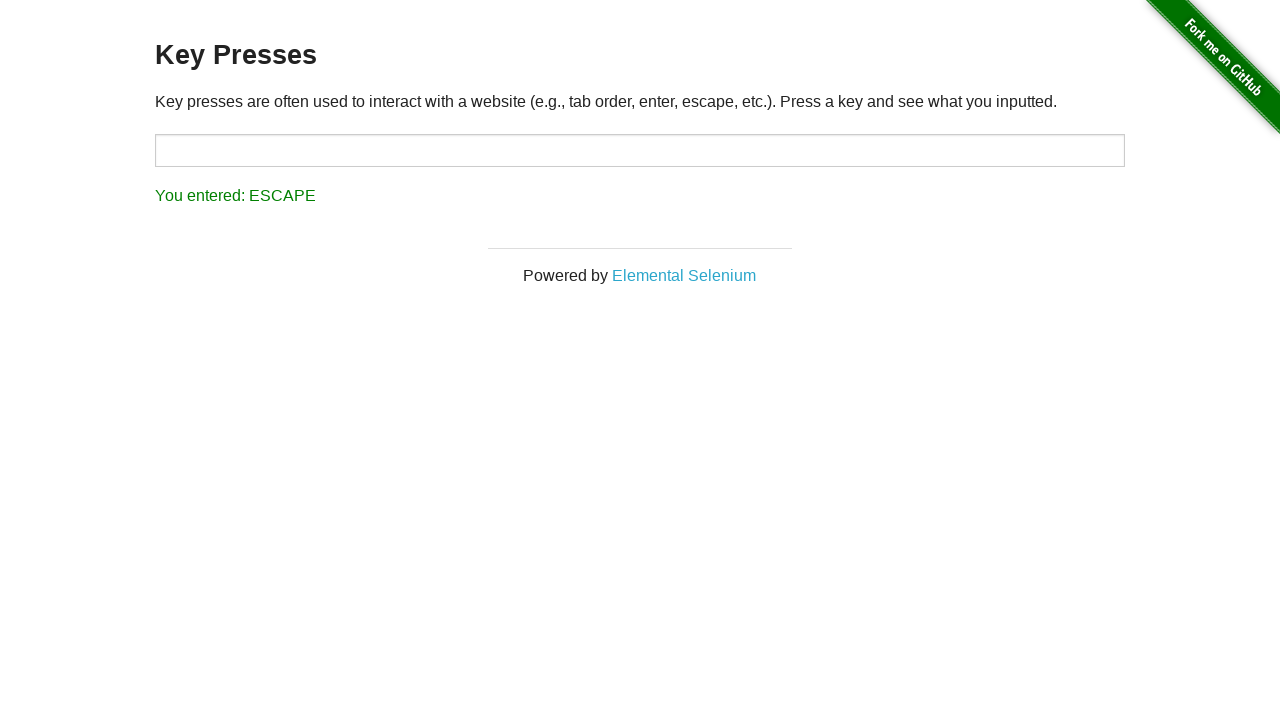

Pressed ArrowUp key
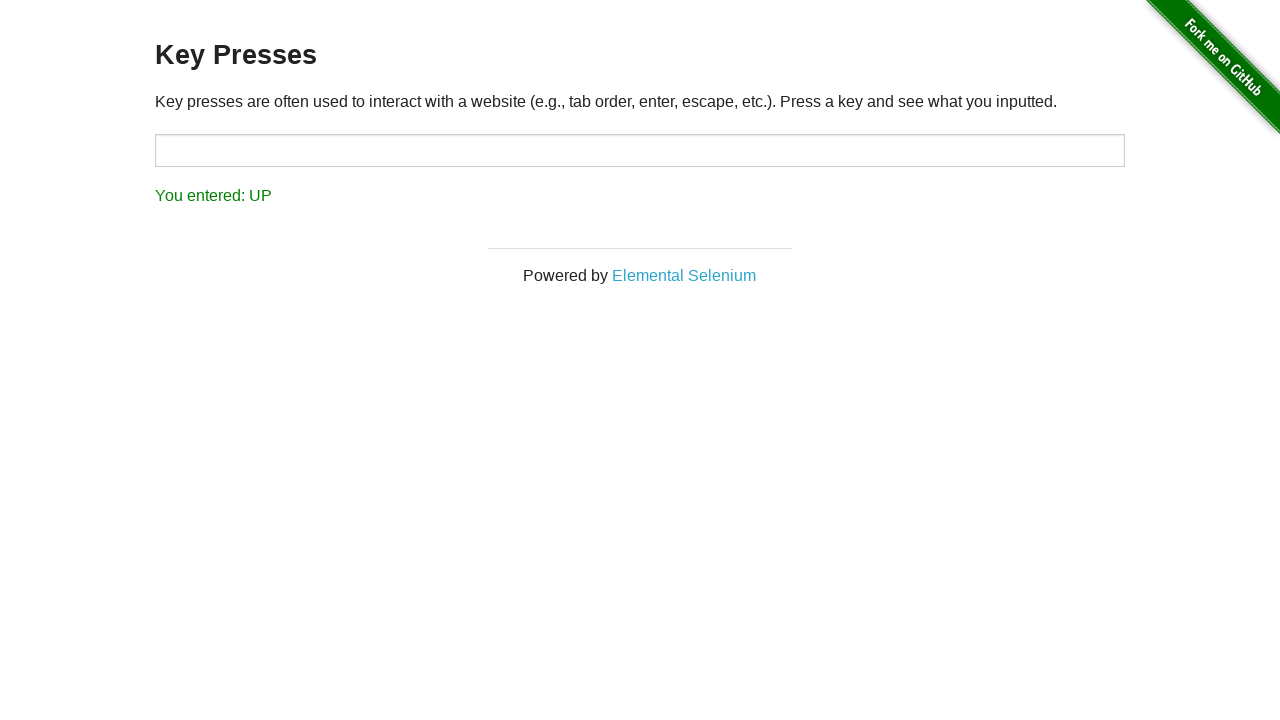

Pressed Enter key
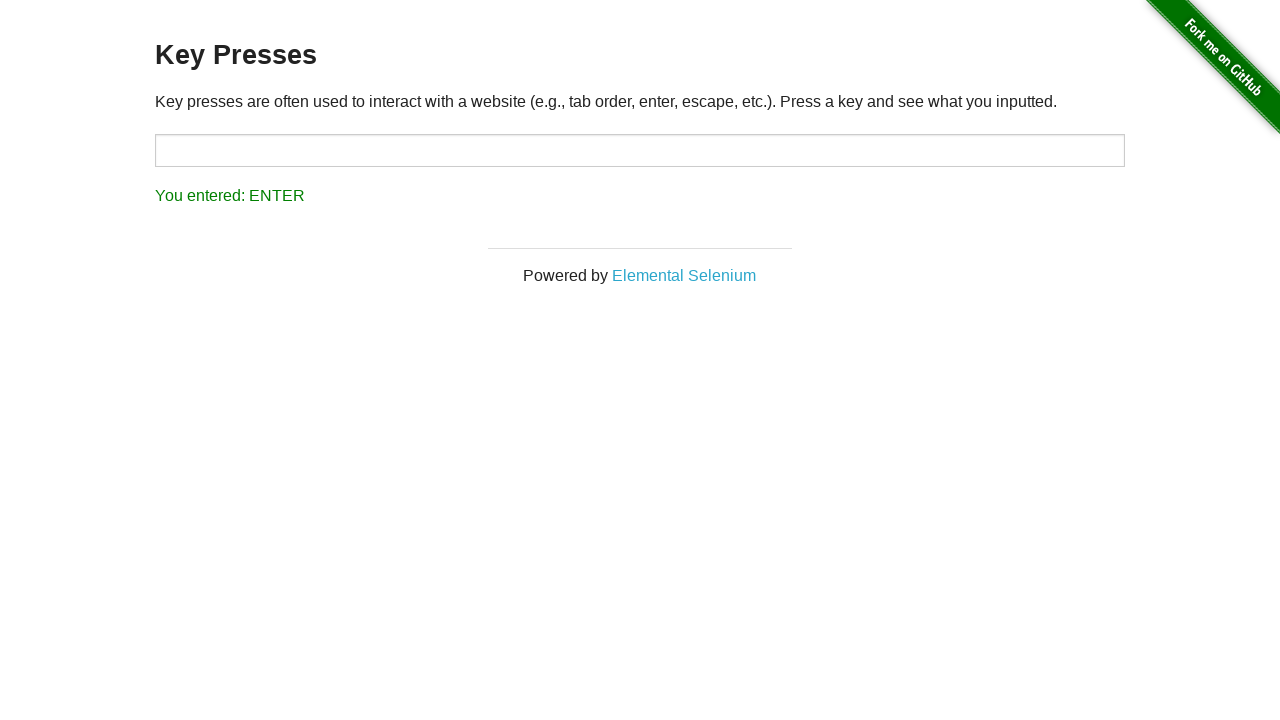

Pressed Enter key again
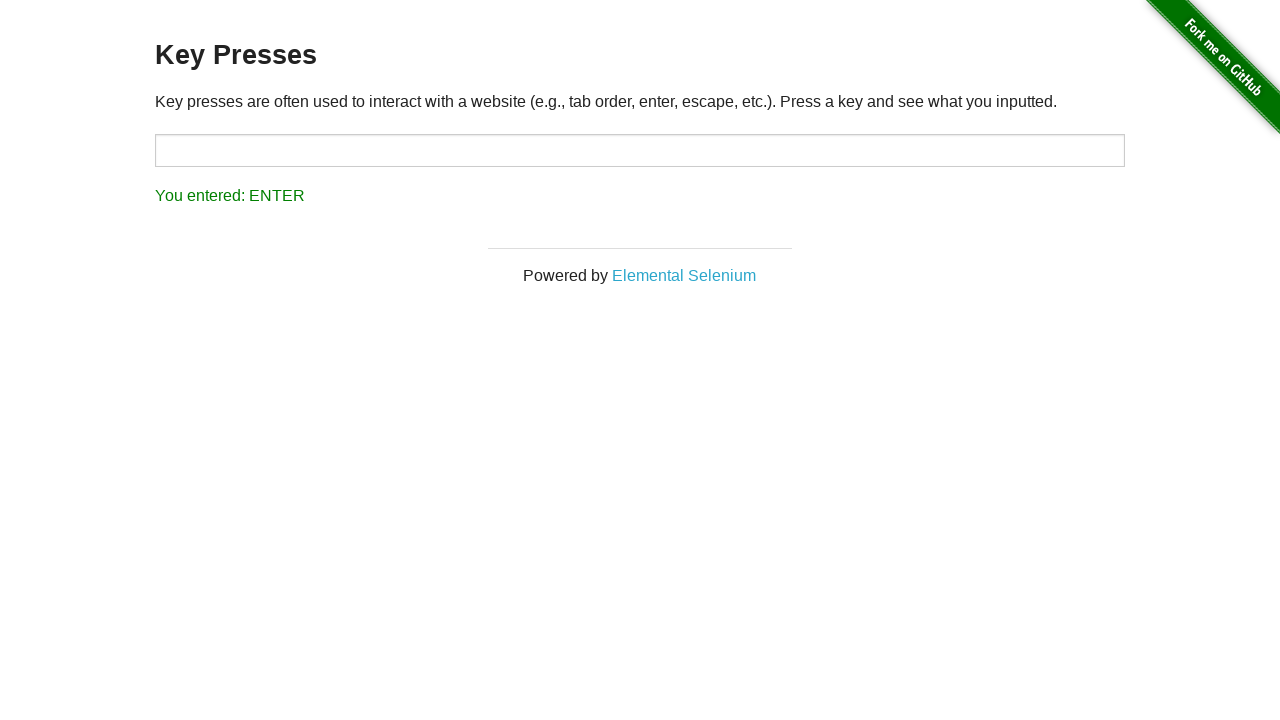

Pressed 'a' key
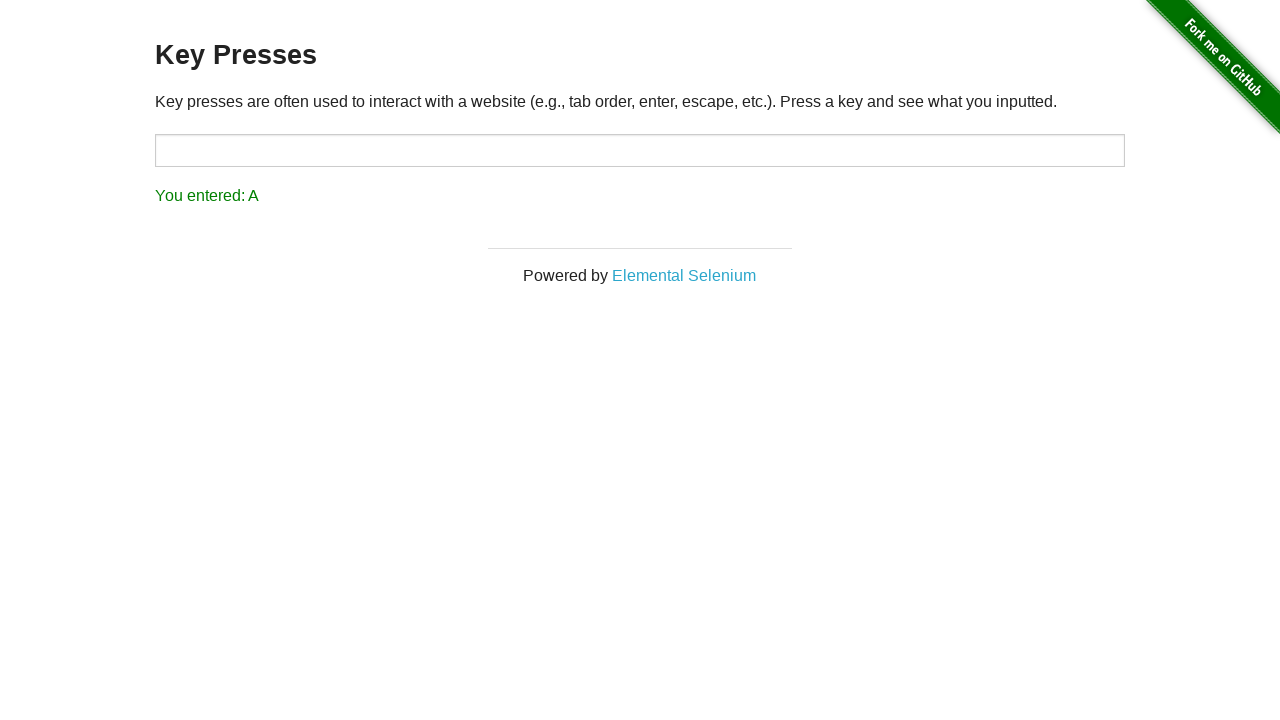

Pressed 'b' key
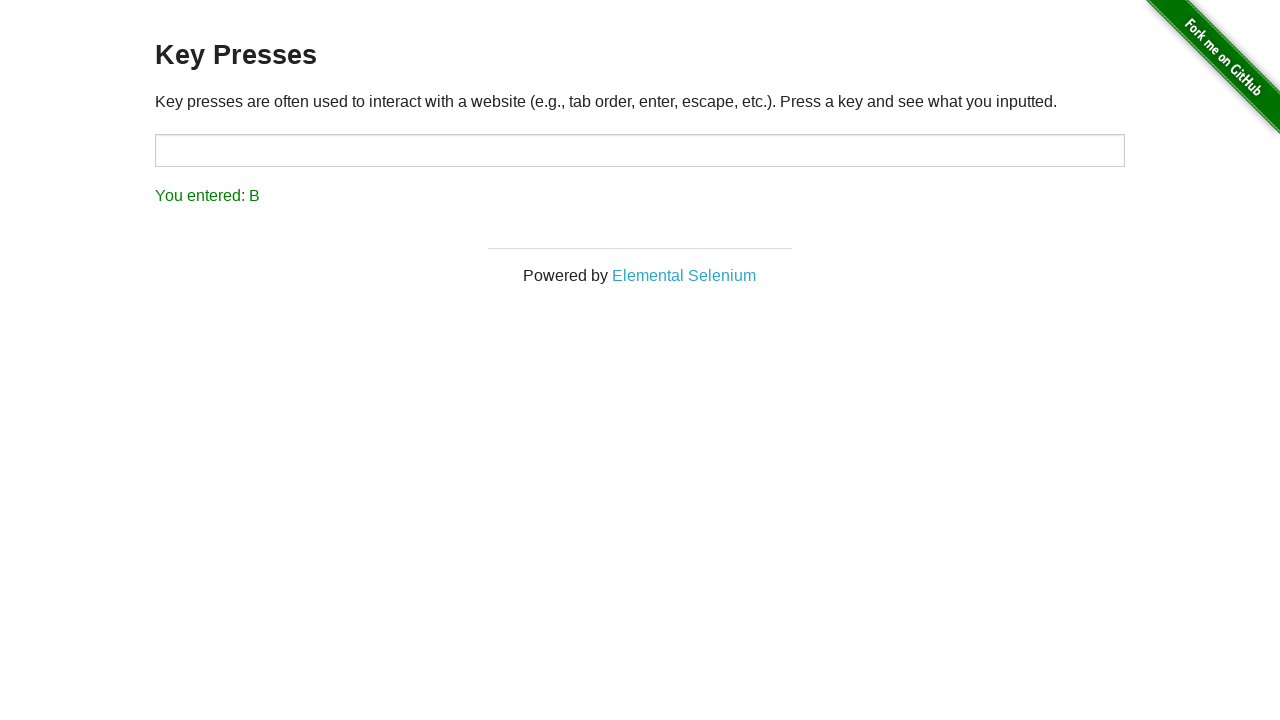

Pressed 'c' key
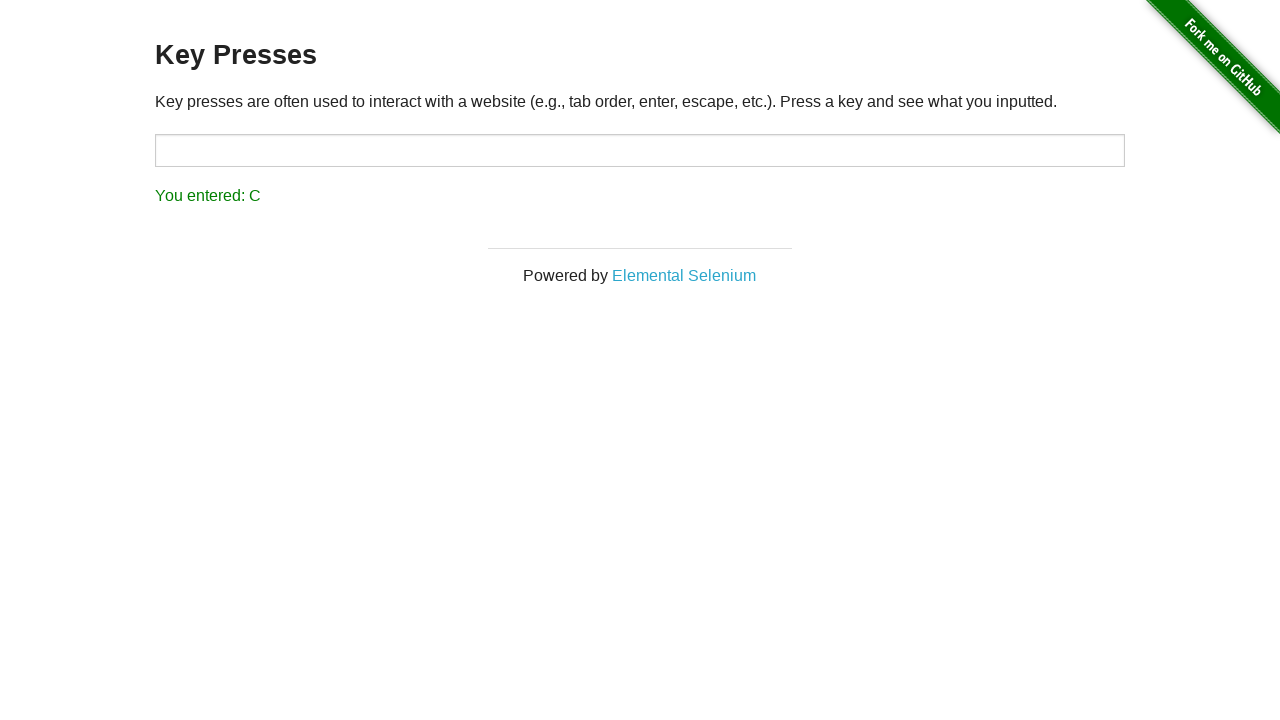

Navigated to text comparison site
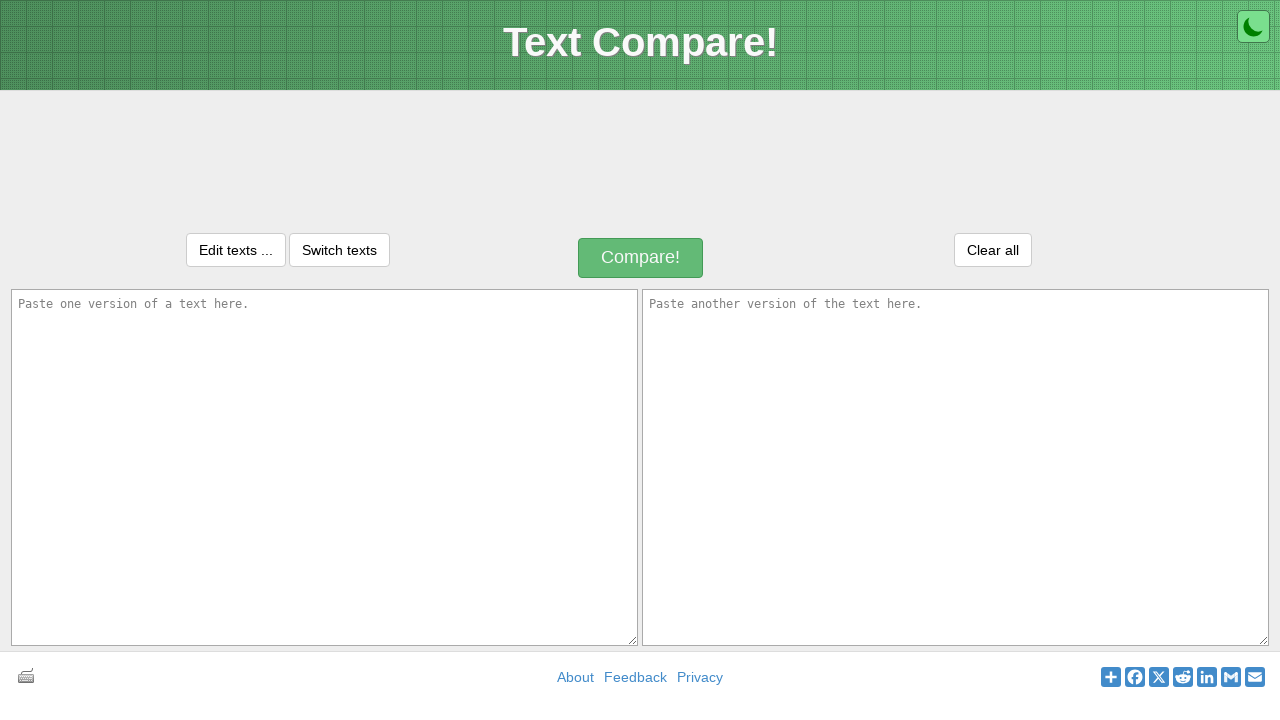

First textarea element became visible
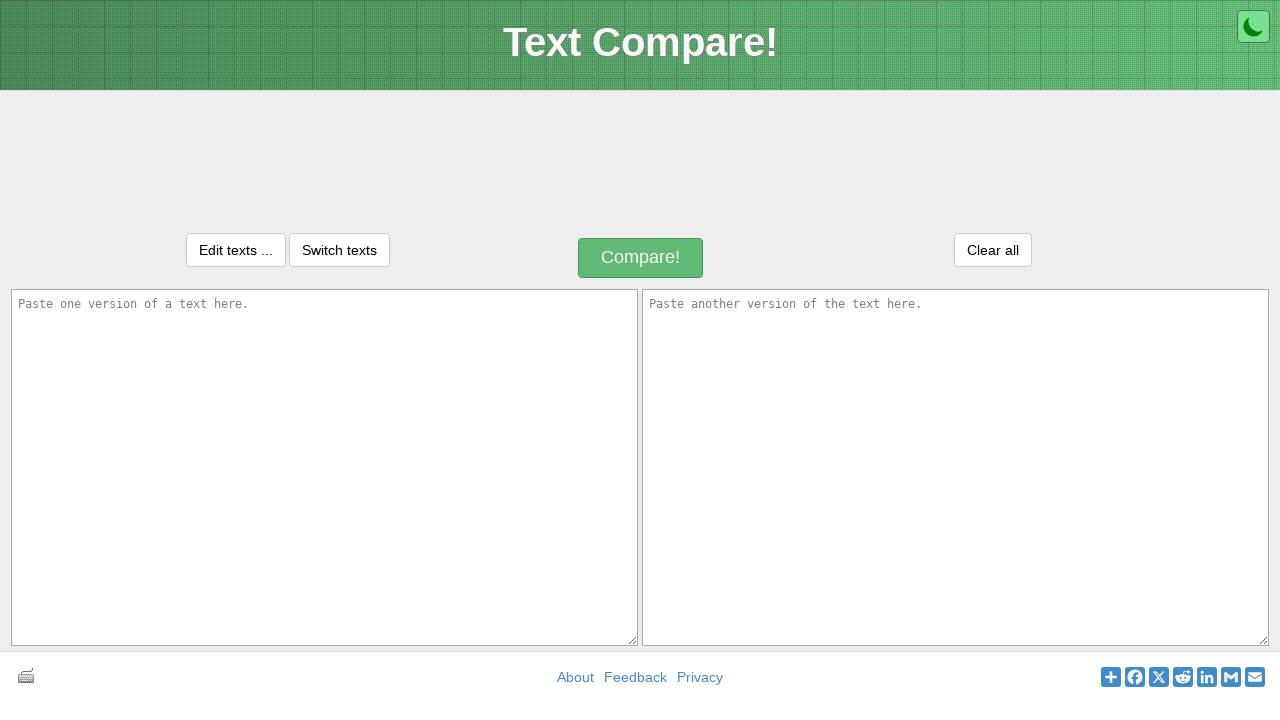

Cleared first textarea on textarea#inputText1
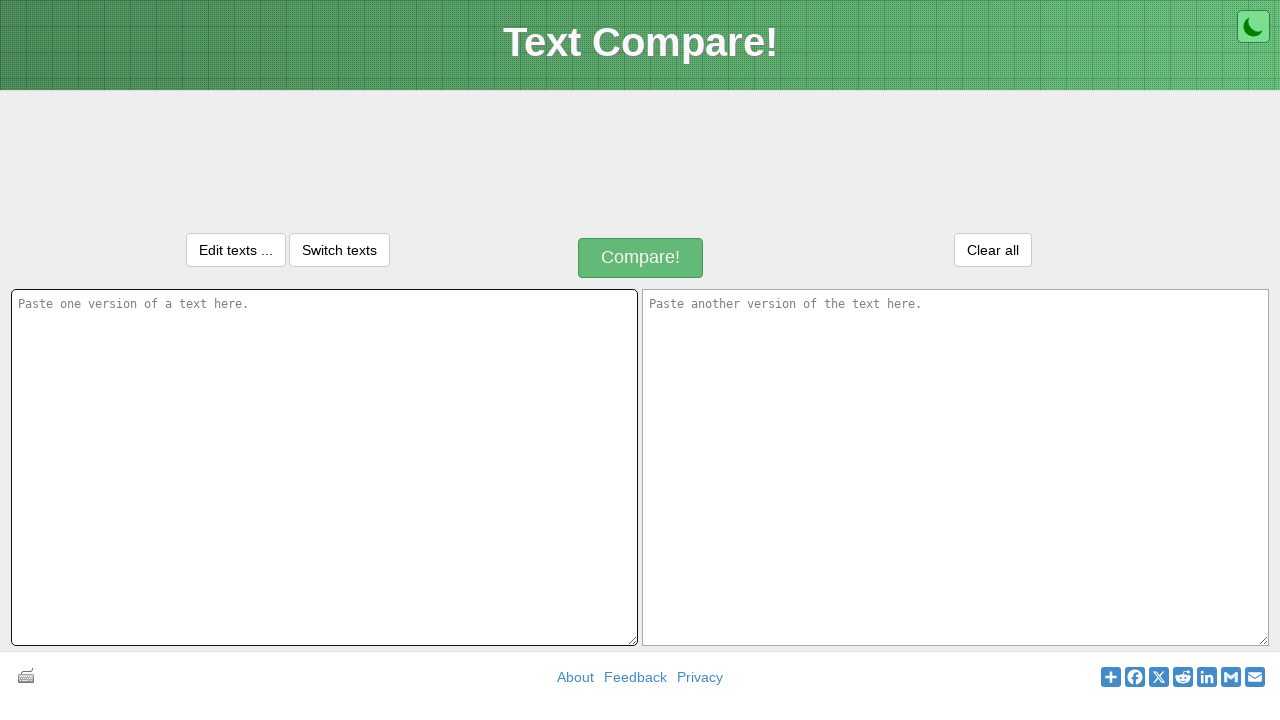

Filled first textarea with sample text on textarea#inputText1
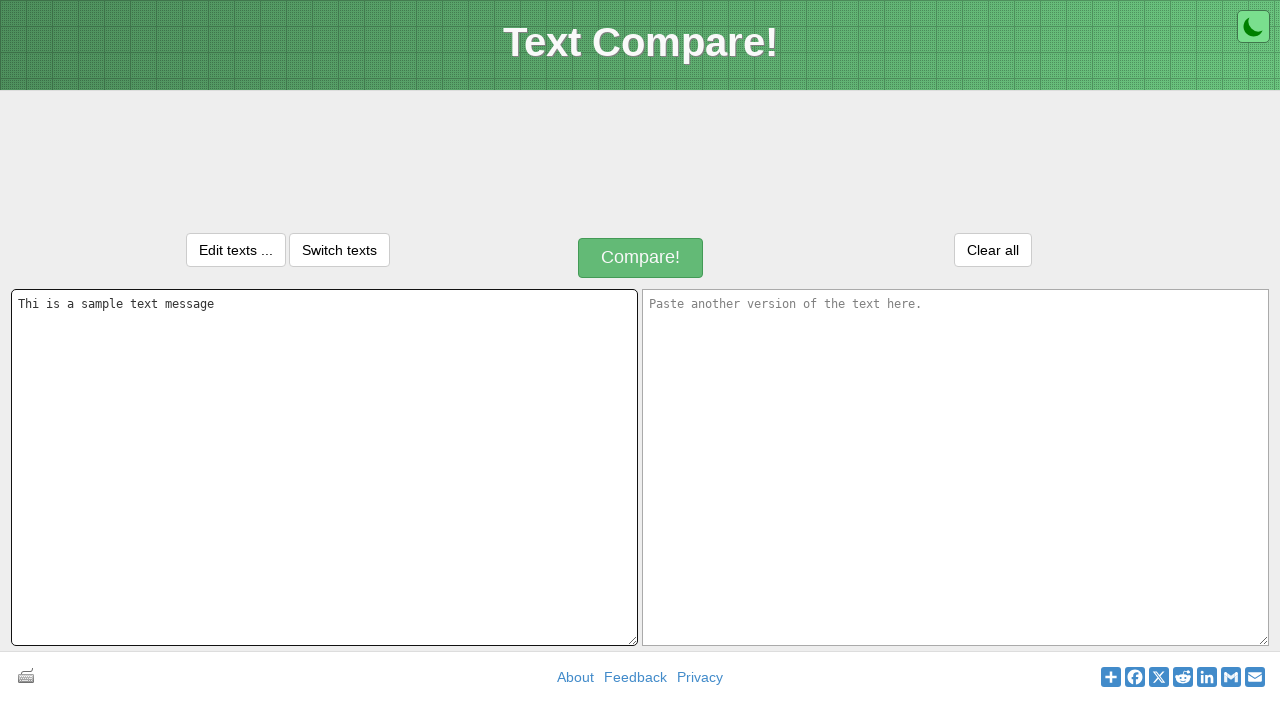

Selected all text with Ctrl+A
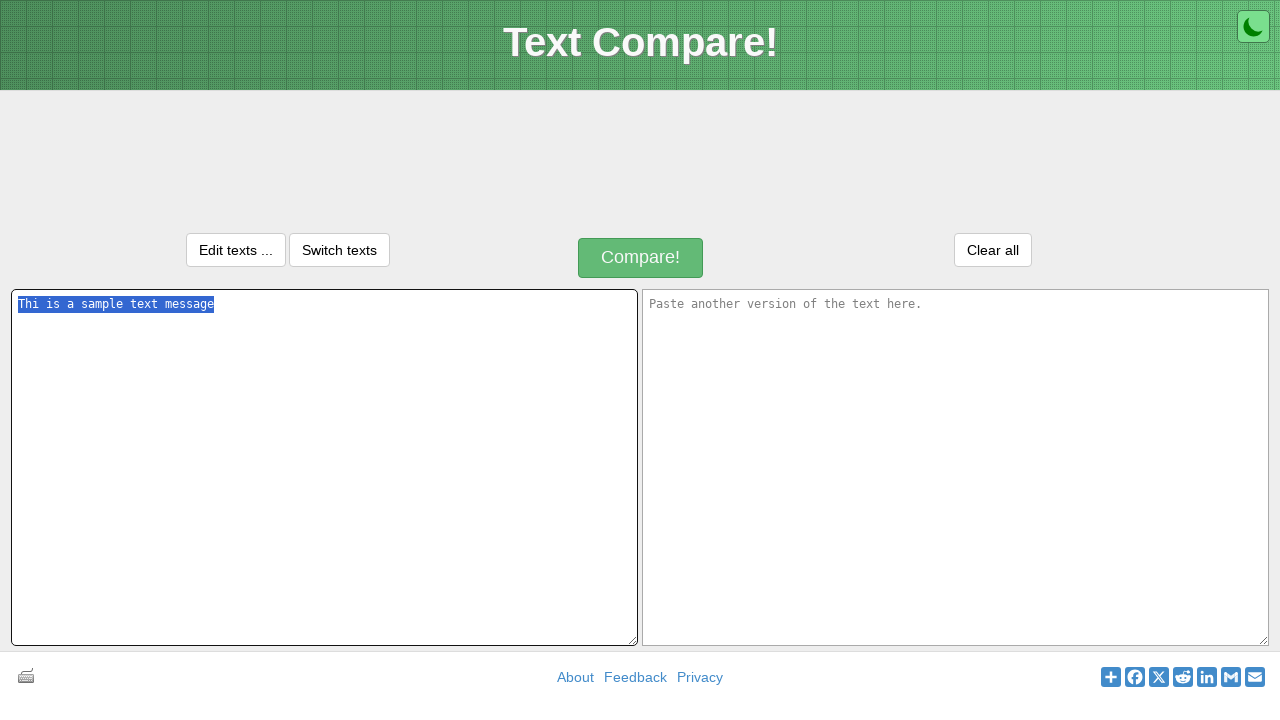

Copied selected text with Ctrl+C
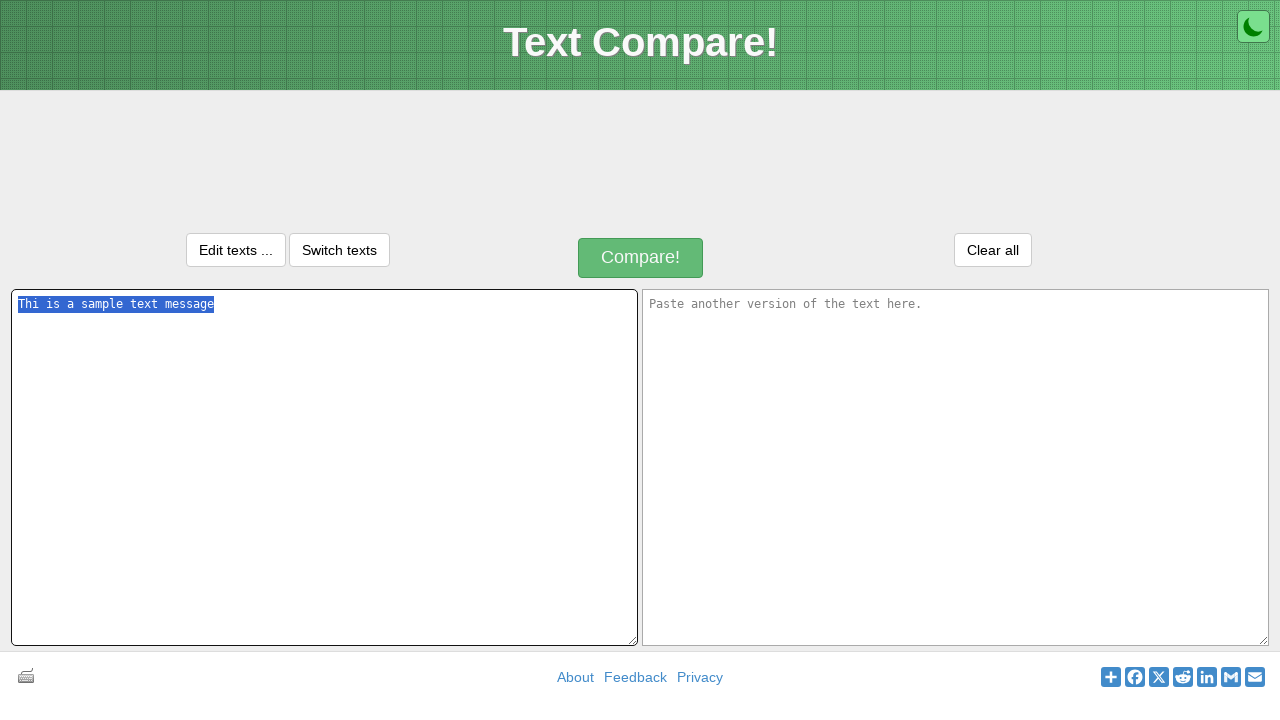

Moved to next field with Tab key
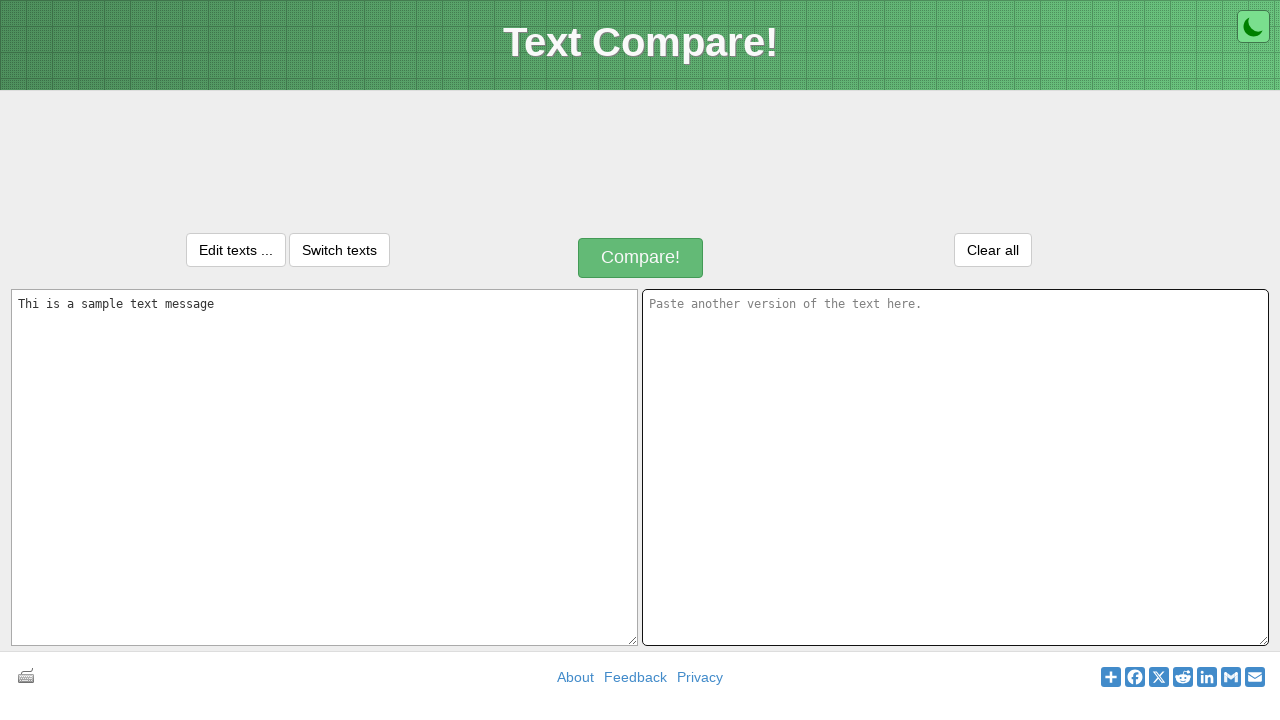

Pasted text into second textarea with Ctrl+V
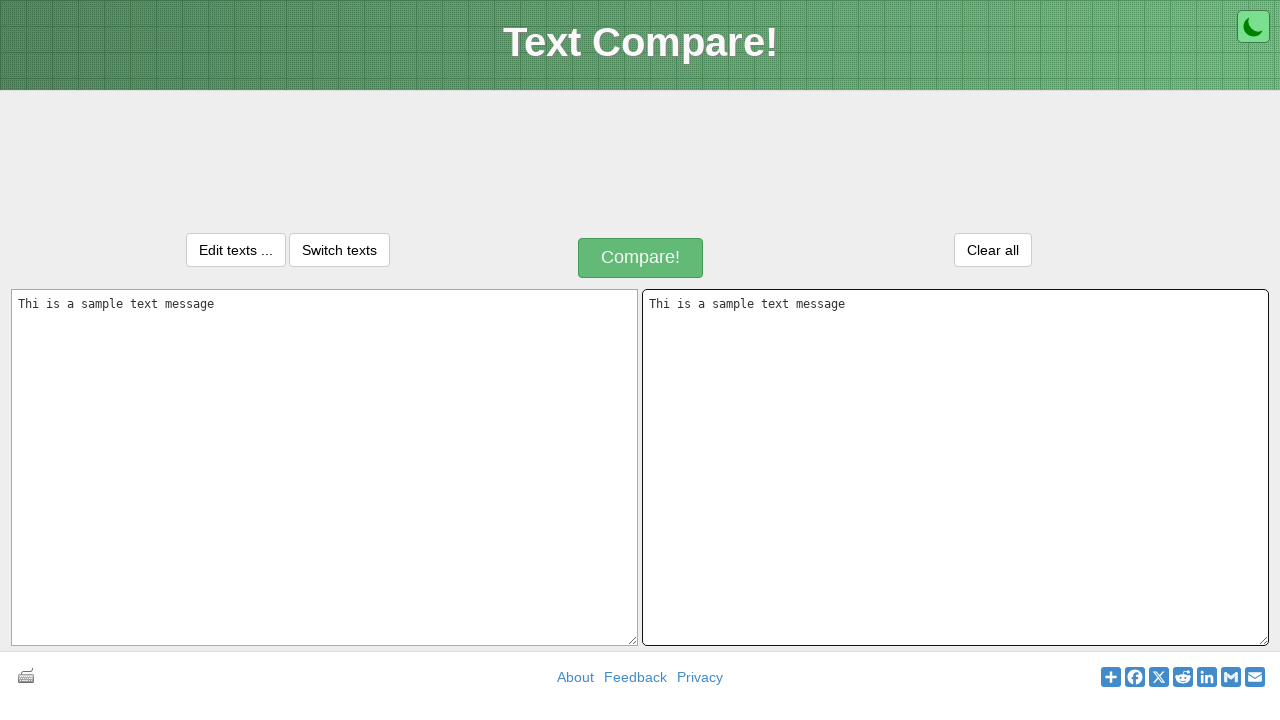

Waited 1 second to observe the result
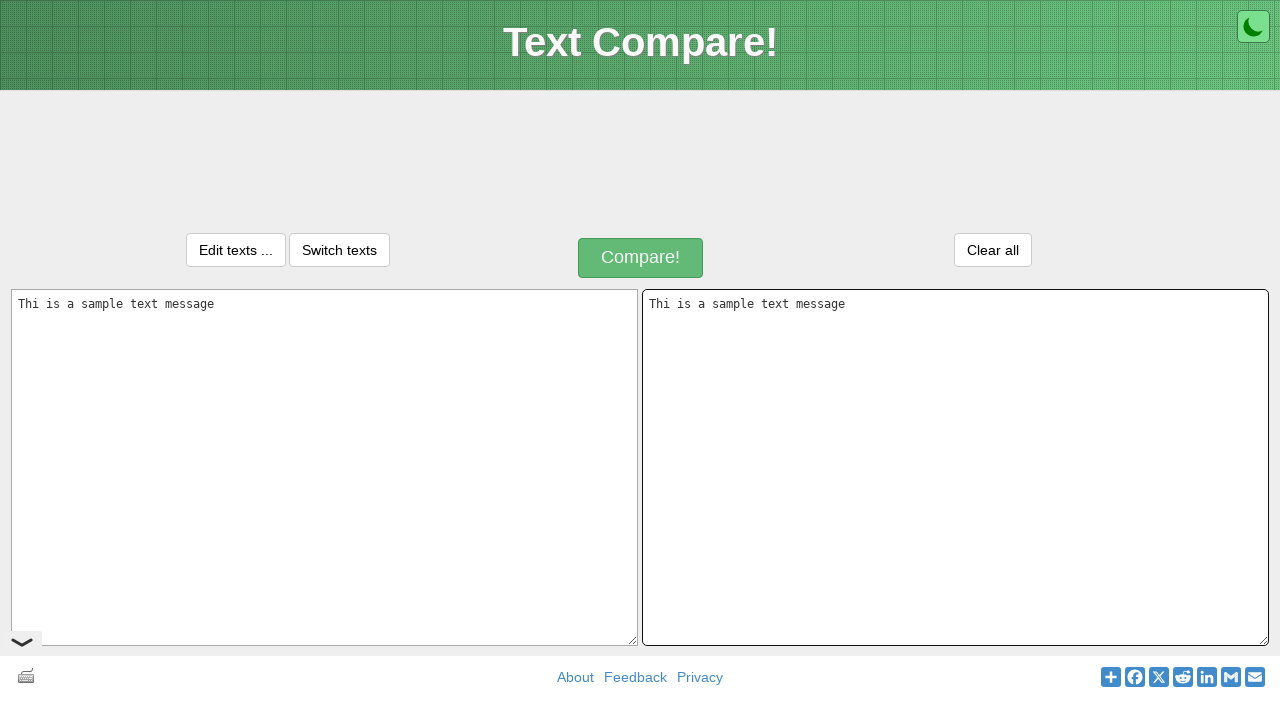

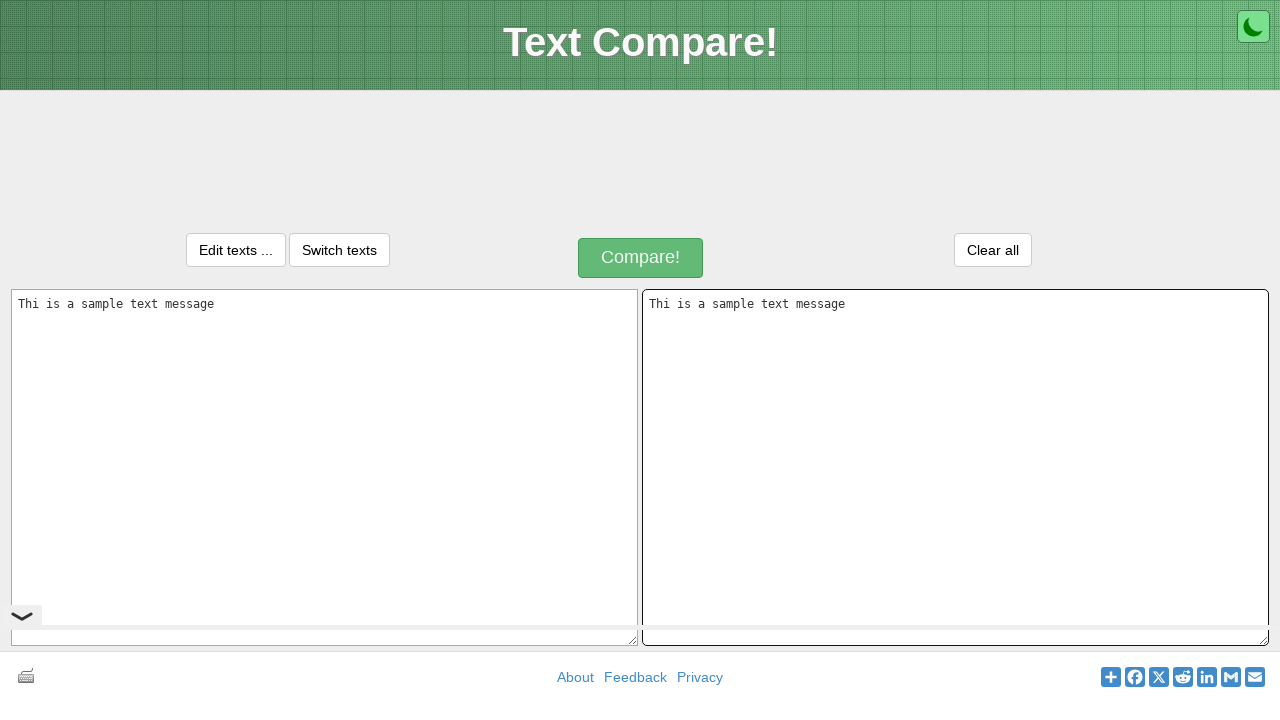